Tests scroll functionality by scrolling down to the "Powered by CYDEO" link at the bottom of the page, then scrolling back up to the "Home" link at the top.

Starting URL: https://practice.cydeo.com/

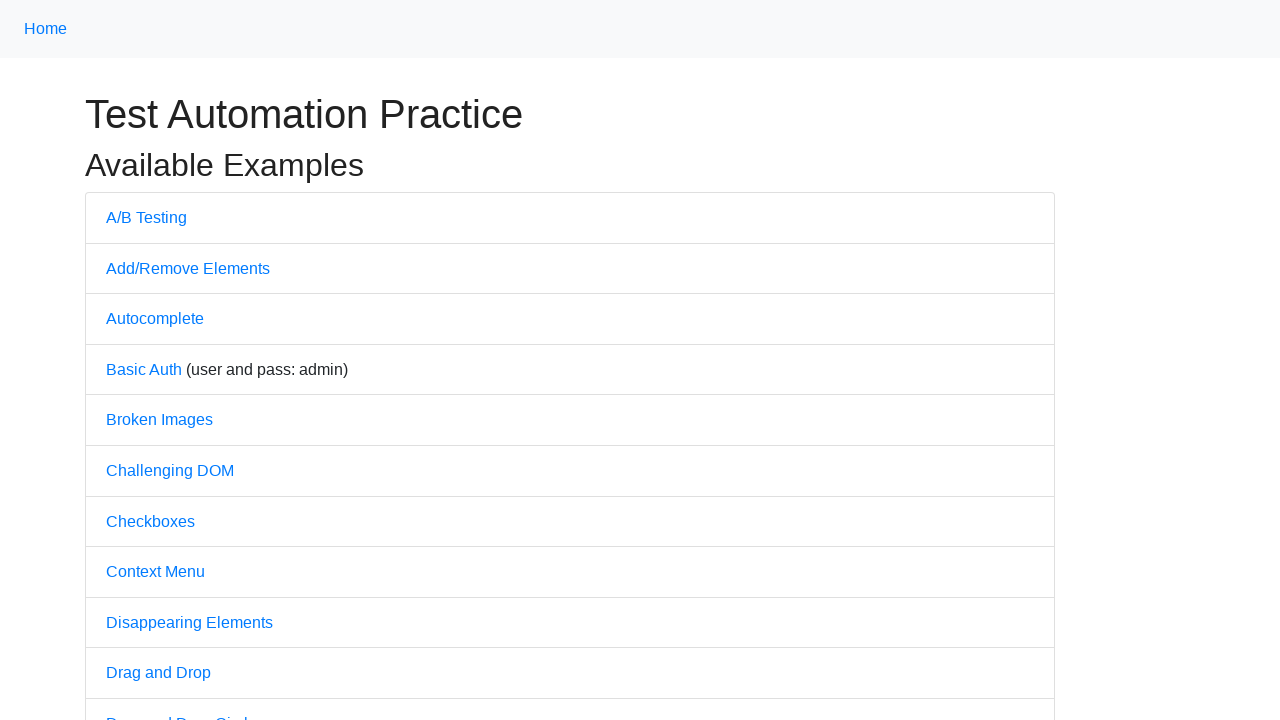

Scrolled down to 'Powered by CYDEO' link at the bottom of the page
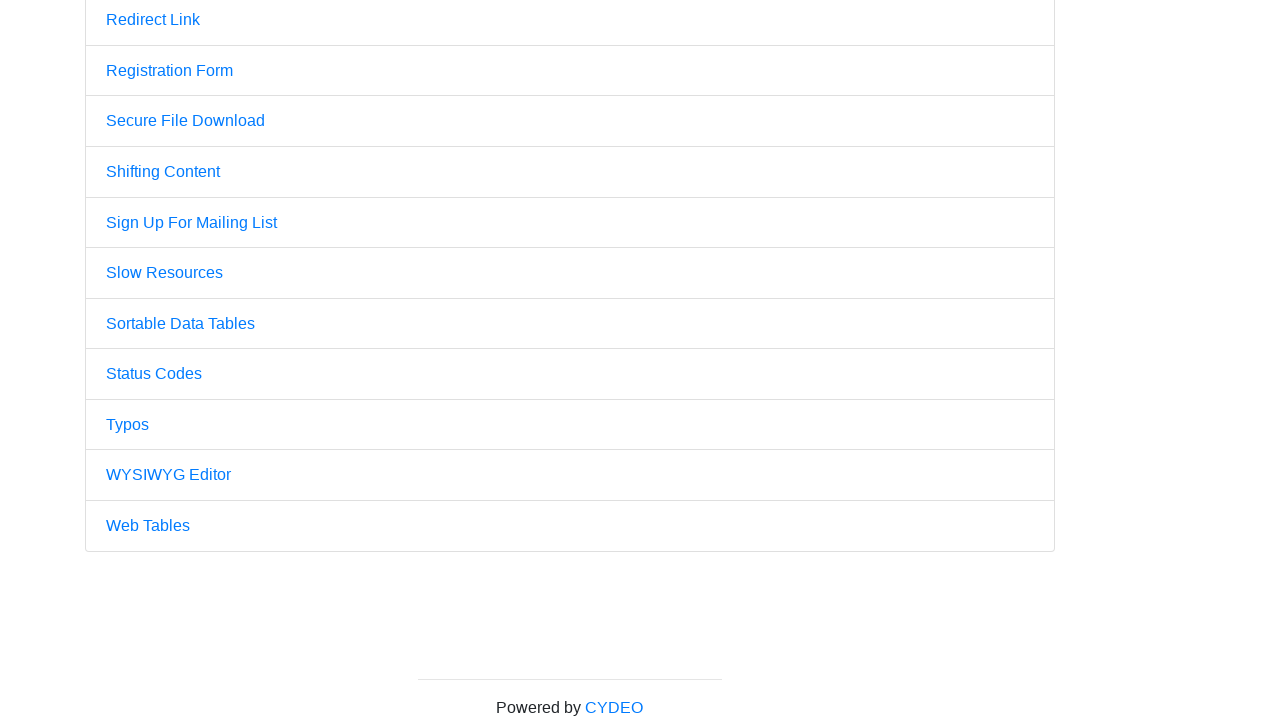

Waited 2 seconds to observe the scroll
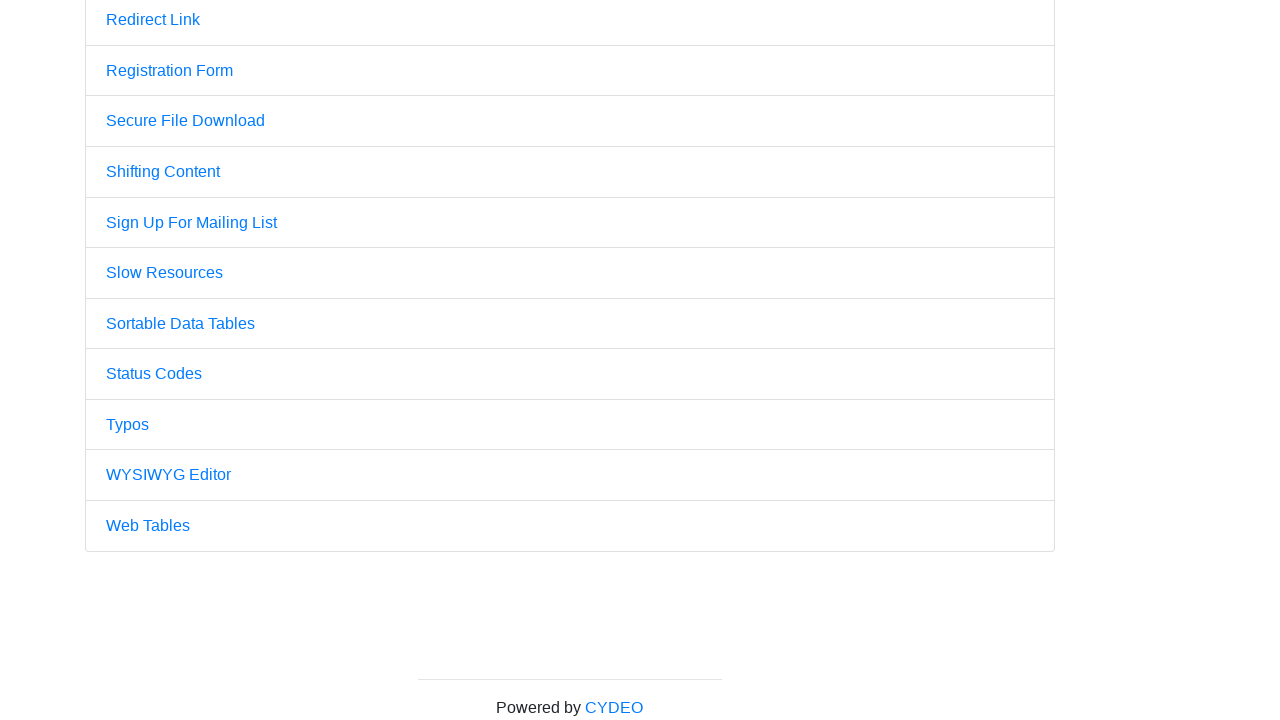

Scrolled back up to 'Home' link at the top of the page
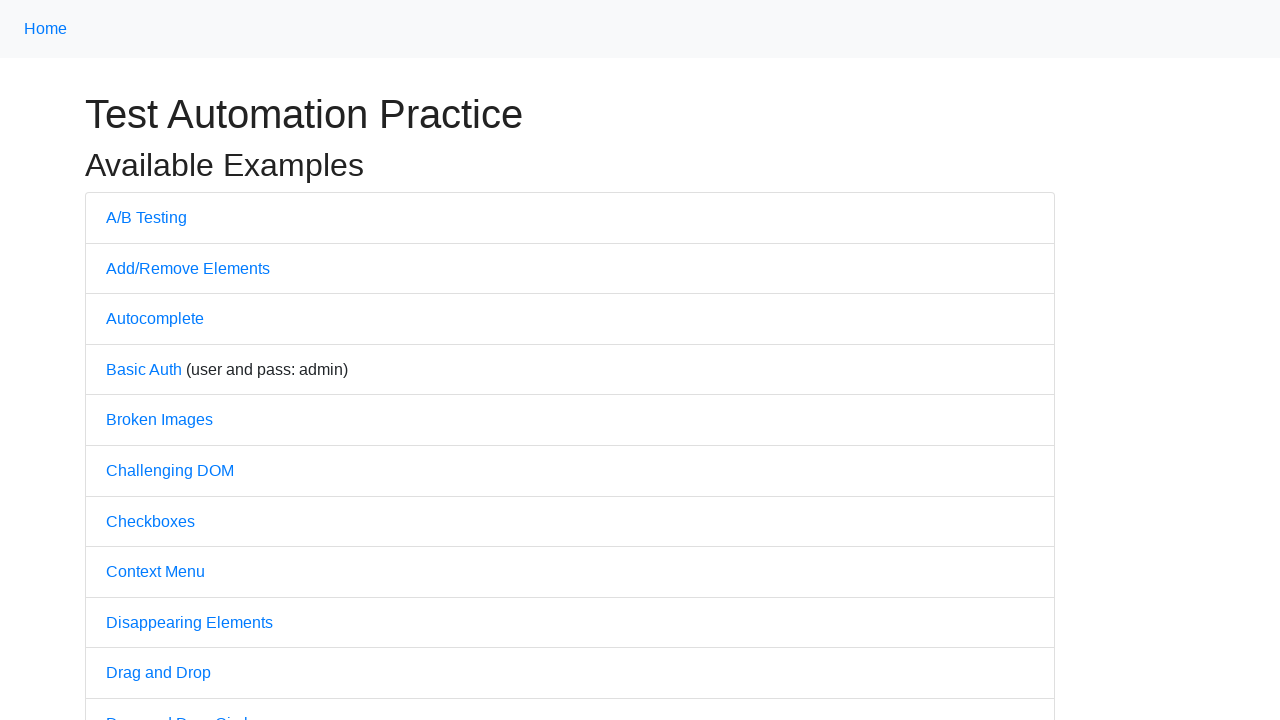

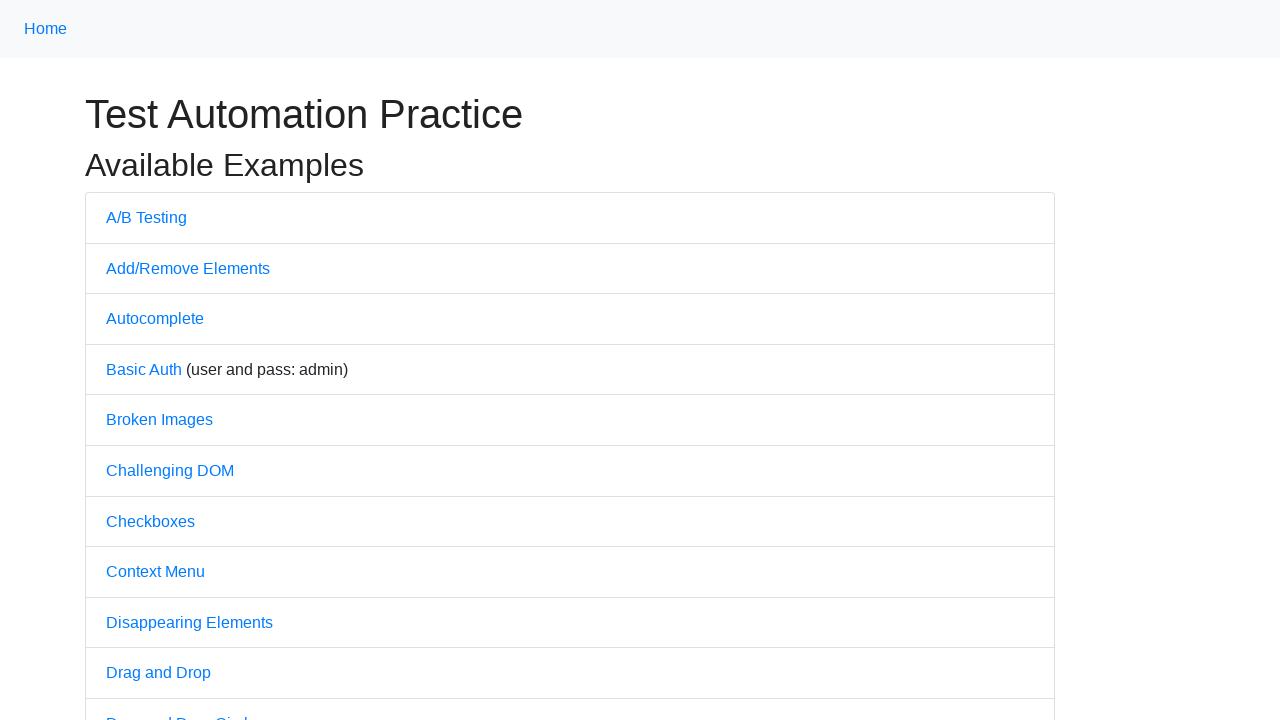